Tests an explicit wait scenario by waiting for a price to reach $100, then clicking book button and solving a math problem to submit

Starting URL: http://suninjuly.github.io/explicit_wait2.html

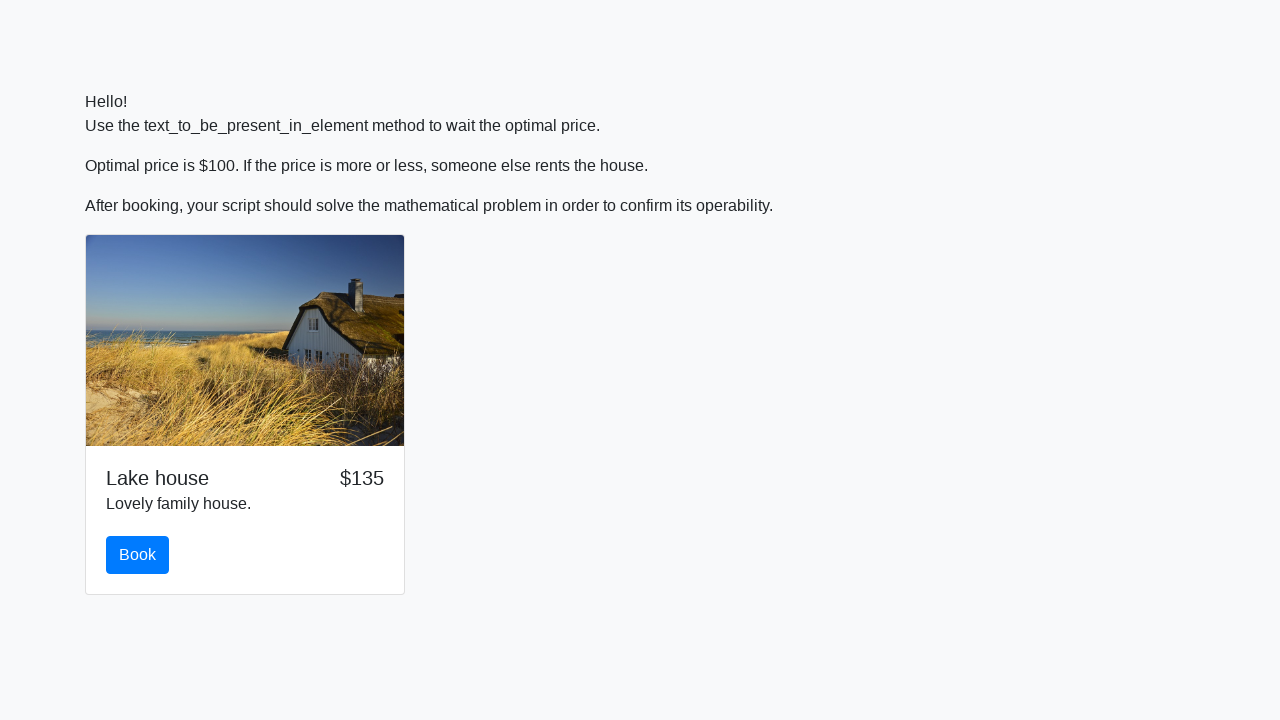

Waited for price to reach $100
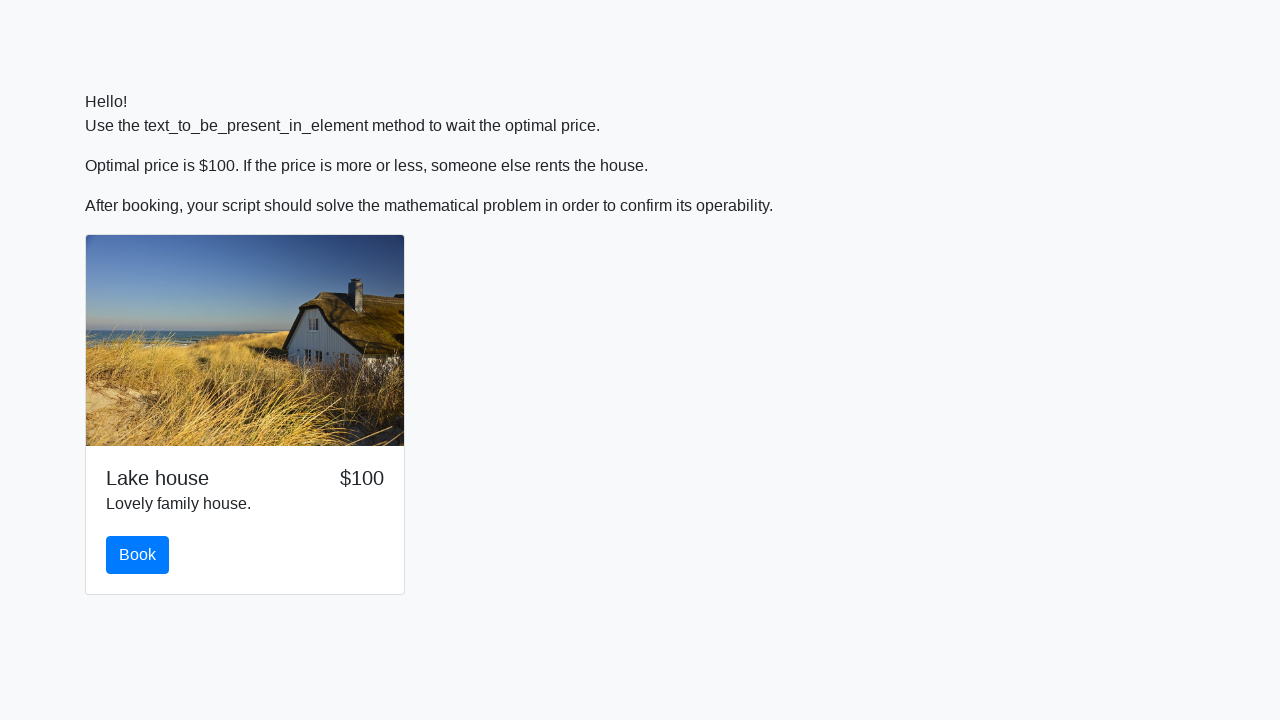

Clicked the book button at (138, 555) on #book
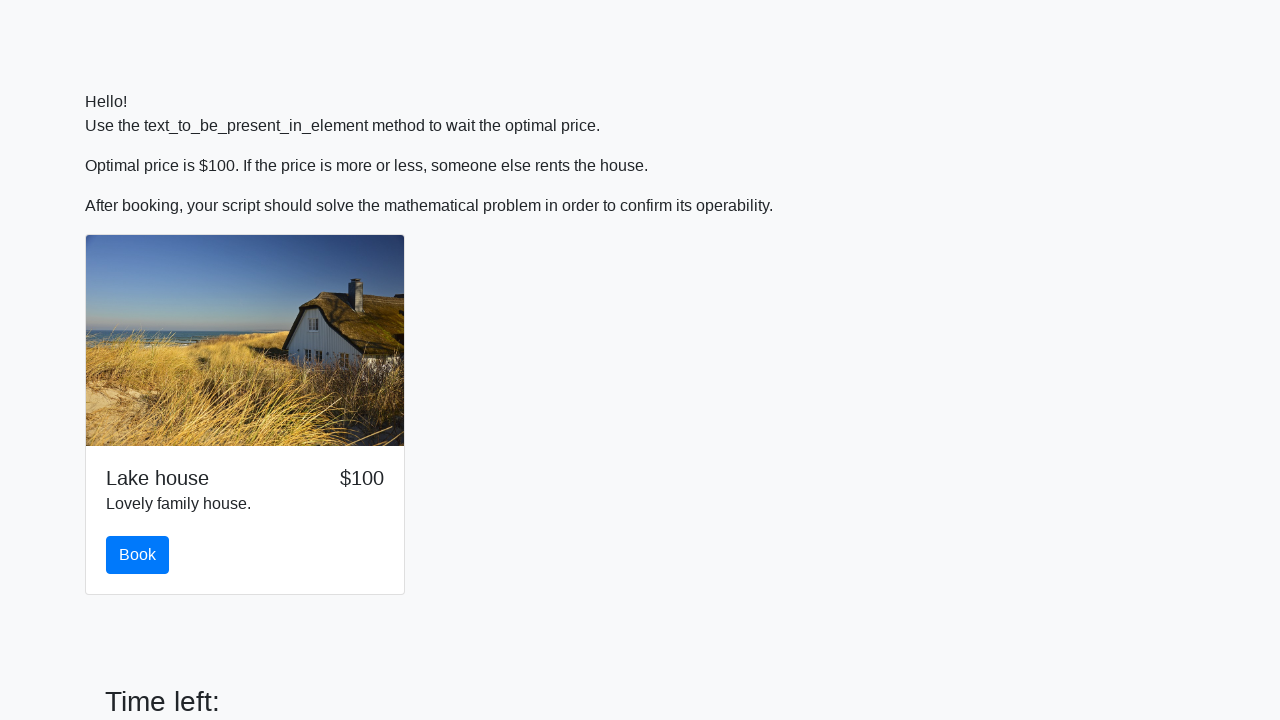

Retrieved math problem input value: 455
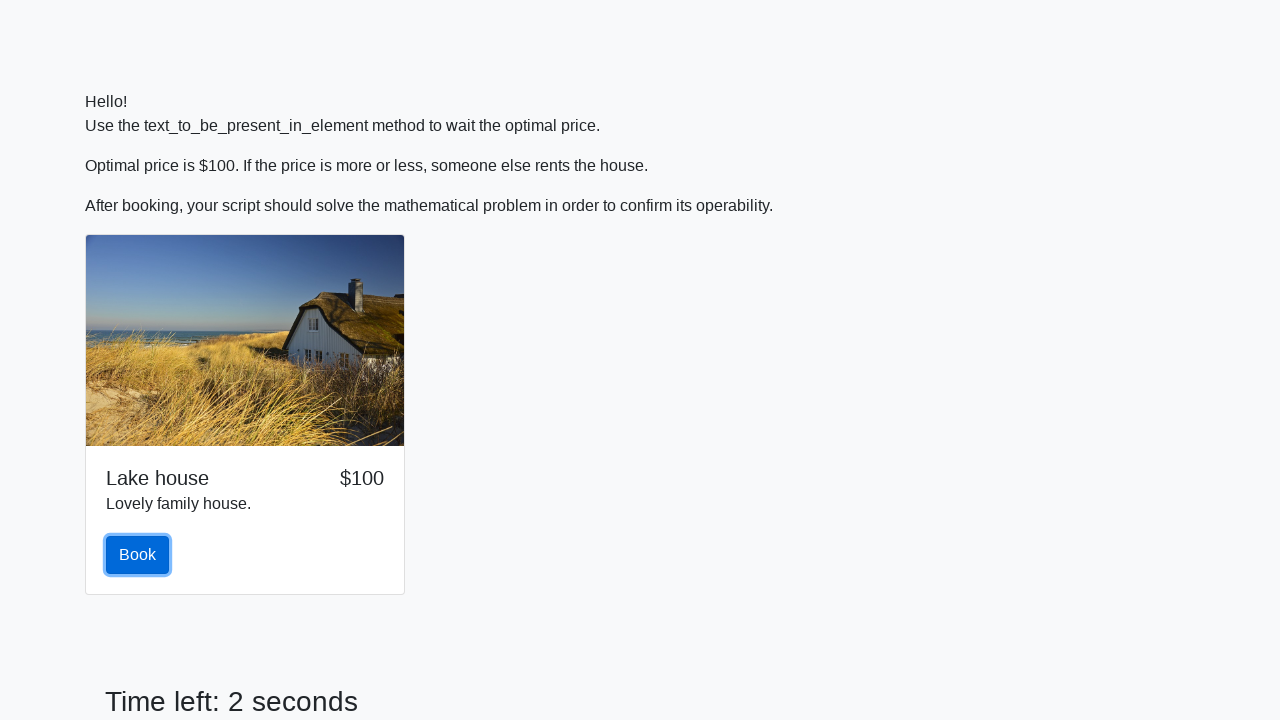

Calculated formula result: log(abs(12 * sin(455))) = 1.8043590537174763
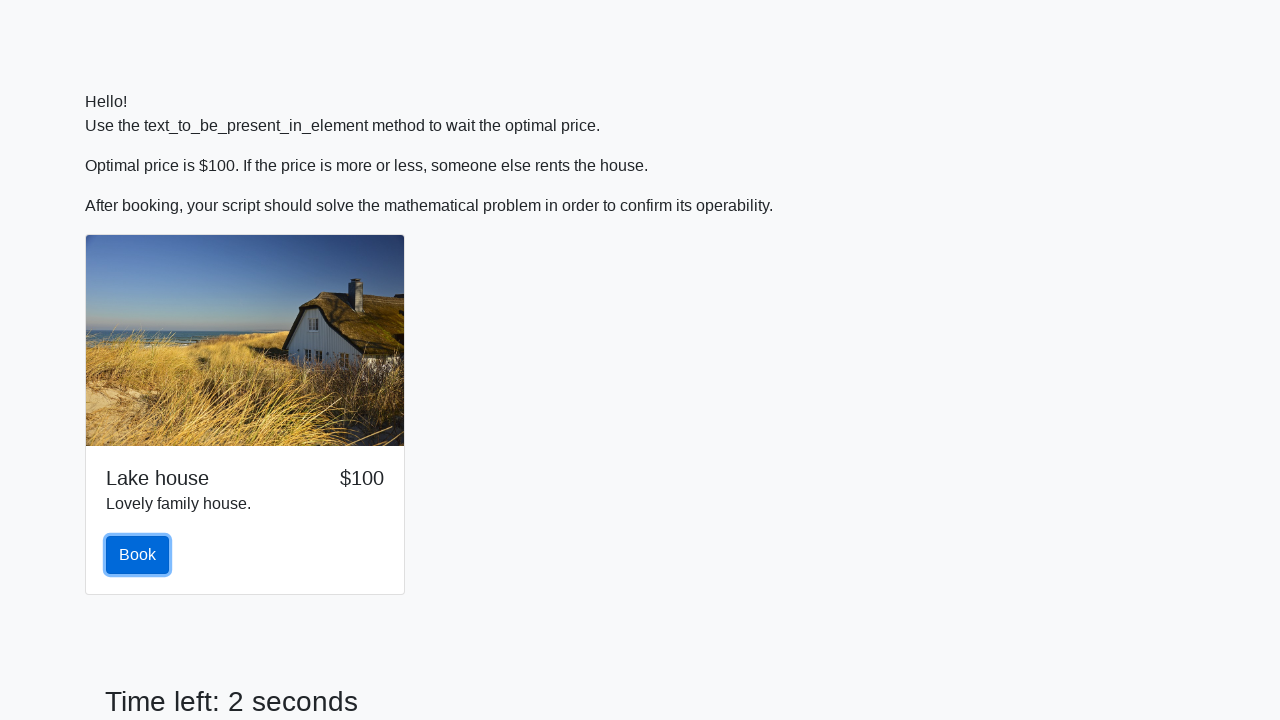

Filled answer field with calculated result: 1.8043590537174763 on #answer
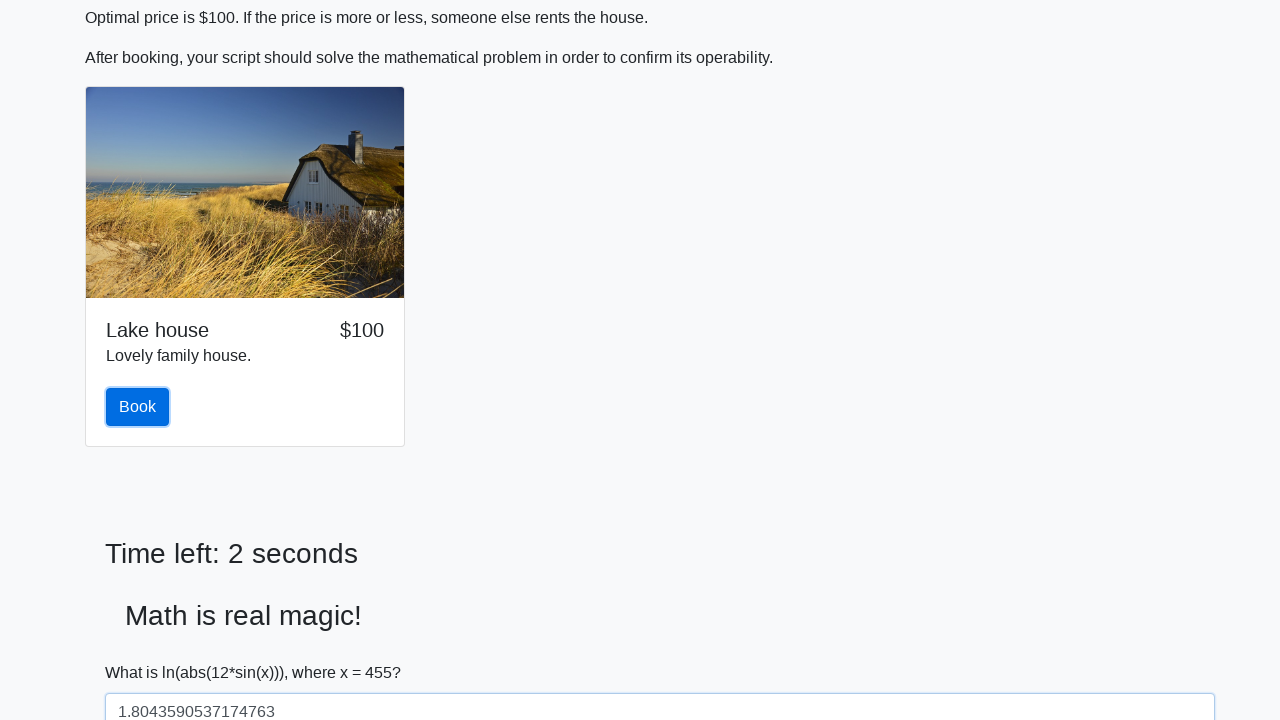

Clicked the solve button to submit answer at (143, 651) on #solve
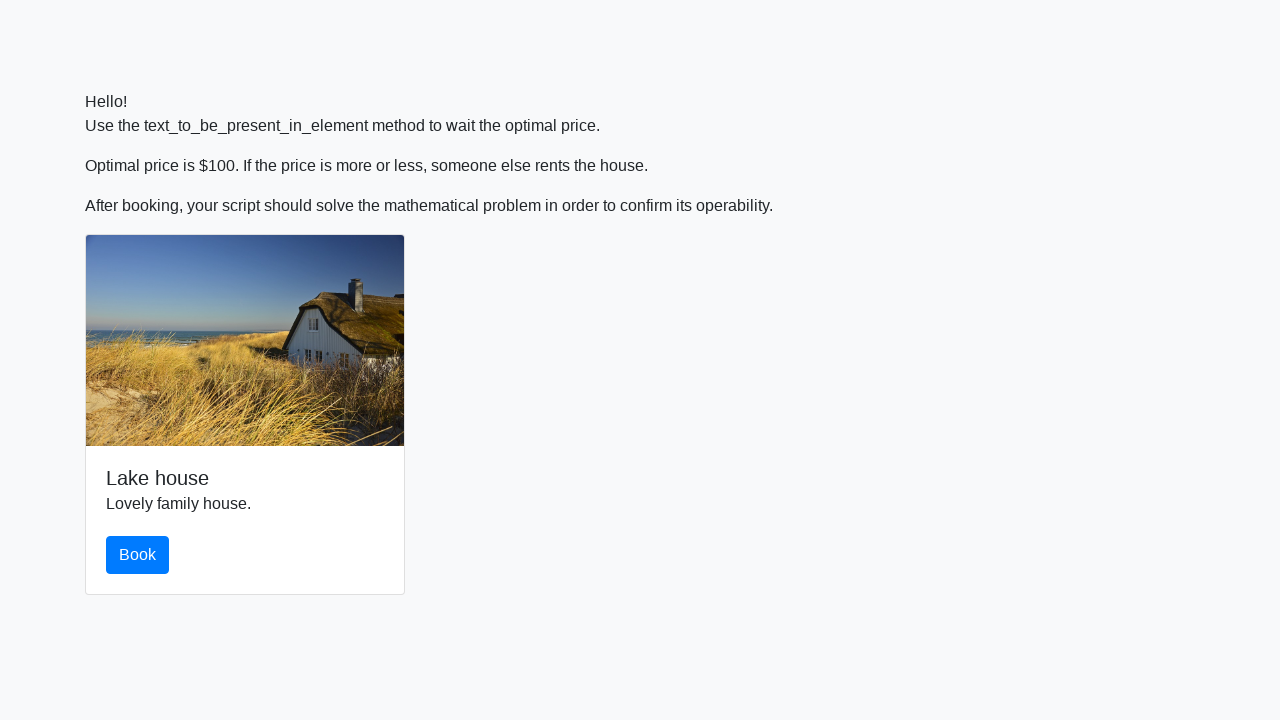

Waited 1000ms for result processing
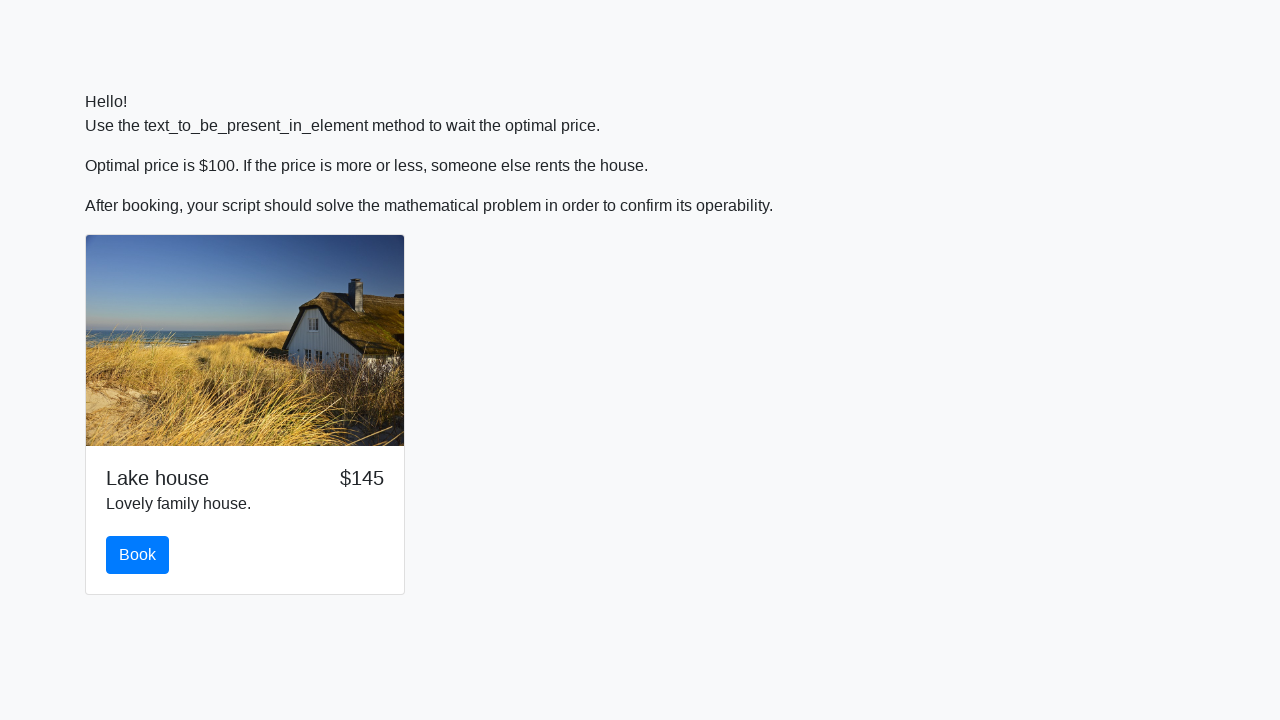

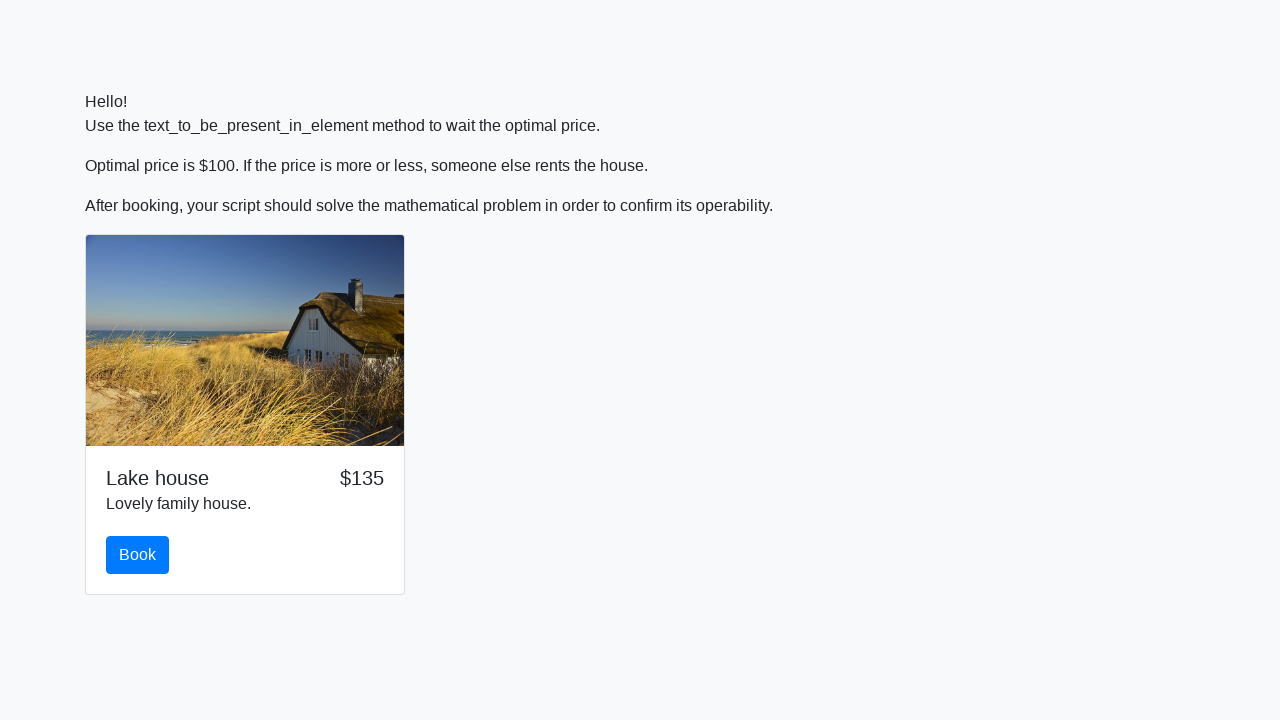